Tests that the todo counter displays the correct number of items

Starting URL: https://demo.playwright.dev/todomvc

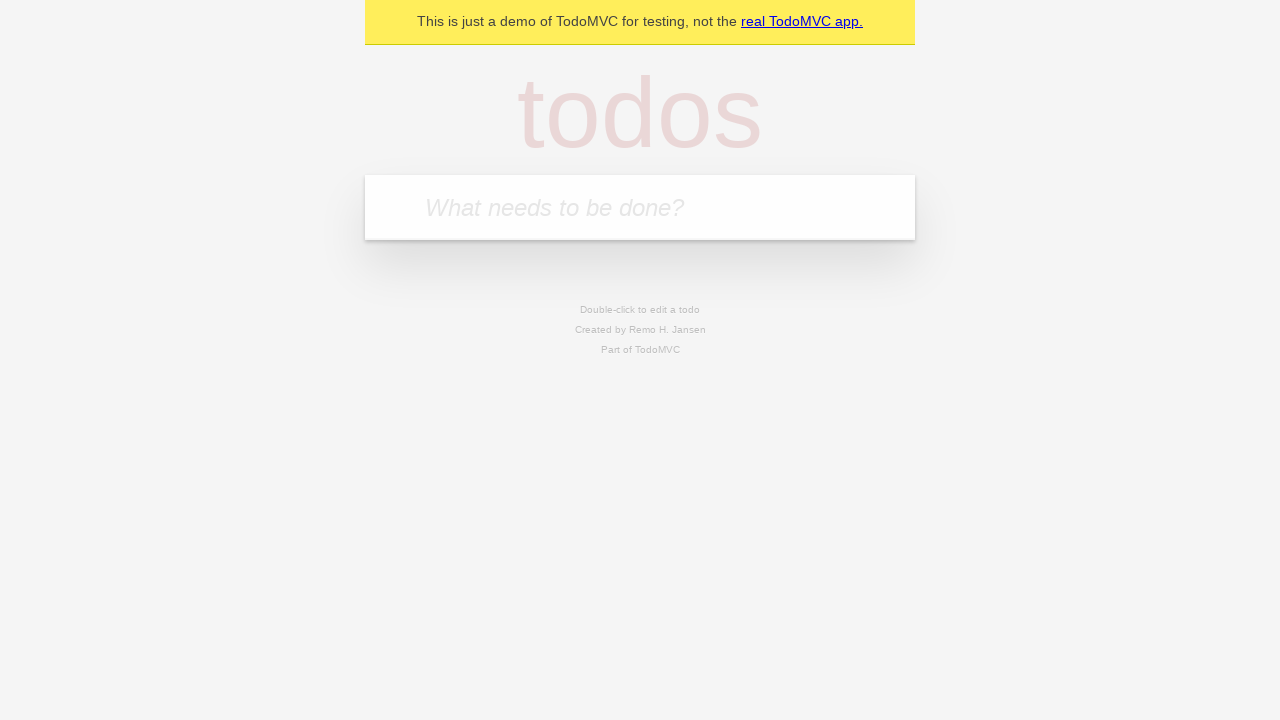

Filled new todo input field with 'buy some cheese' on .new-todo
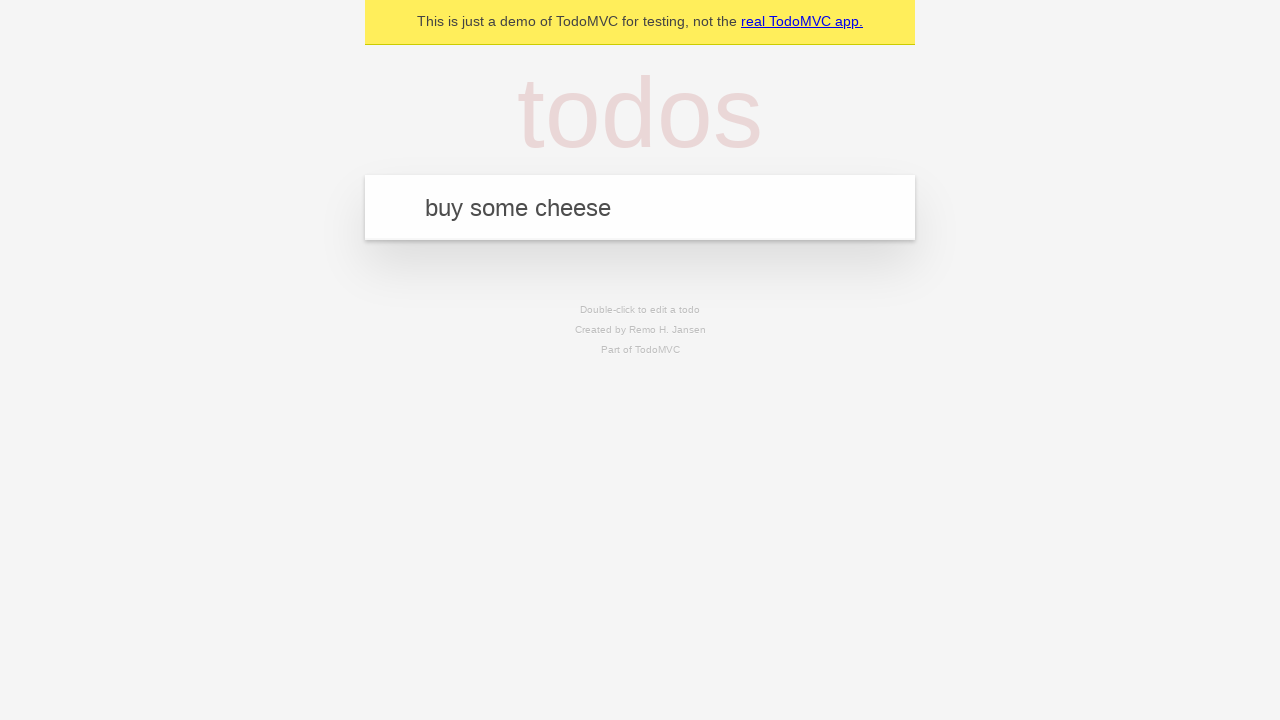

Pressed Enter to add first todo item on .new-todo
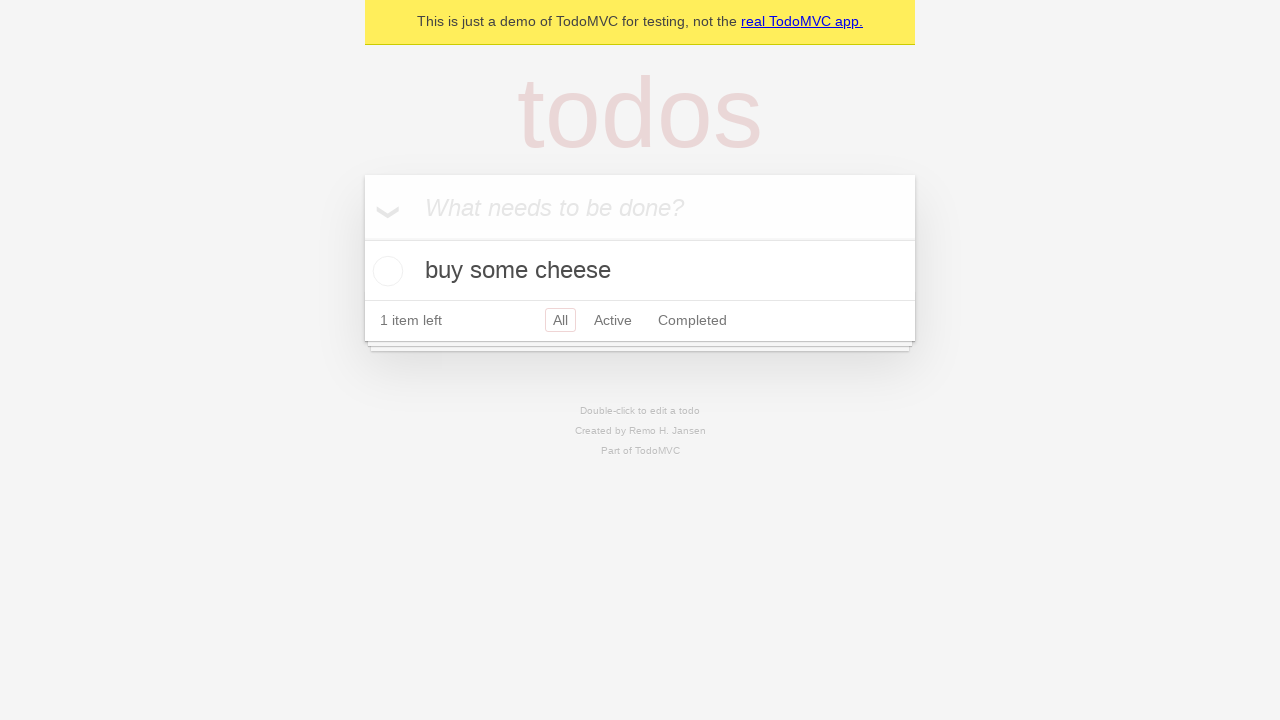

Todo counter element loaded after adding first item
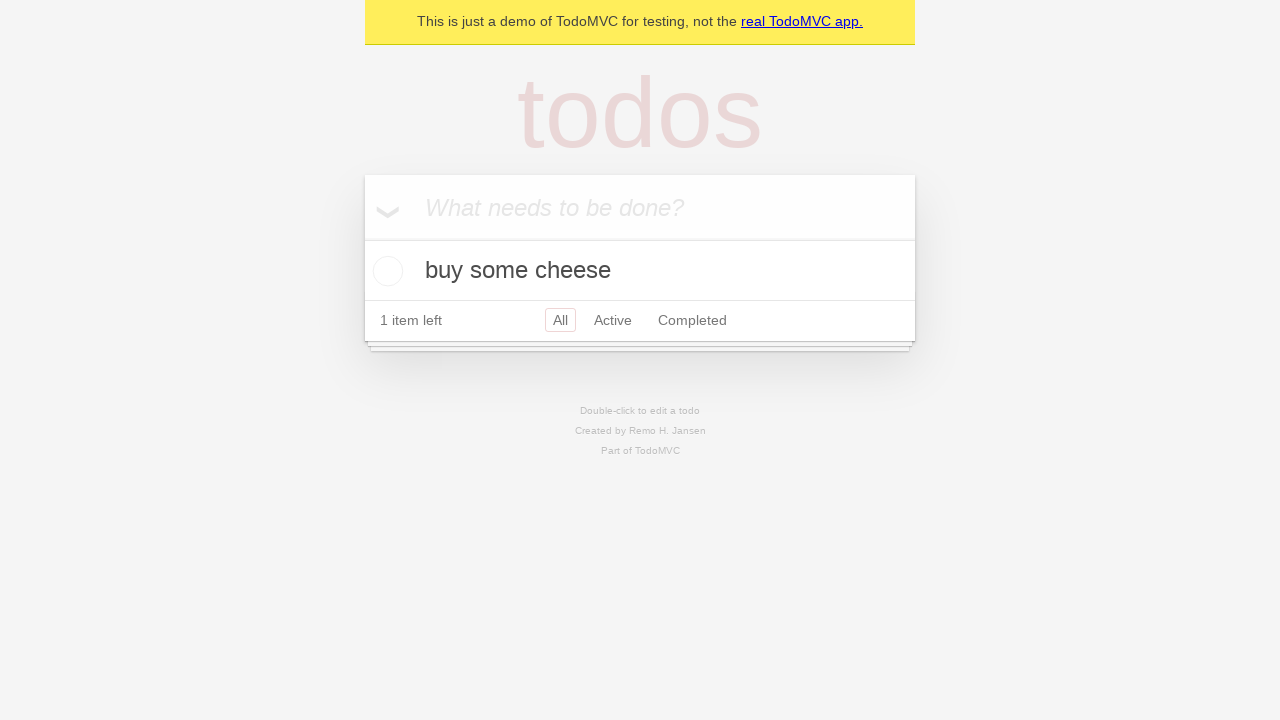

Filled new todo input field with 'feed the cat' on .new-todo
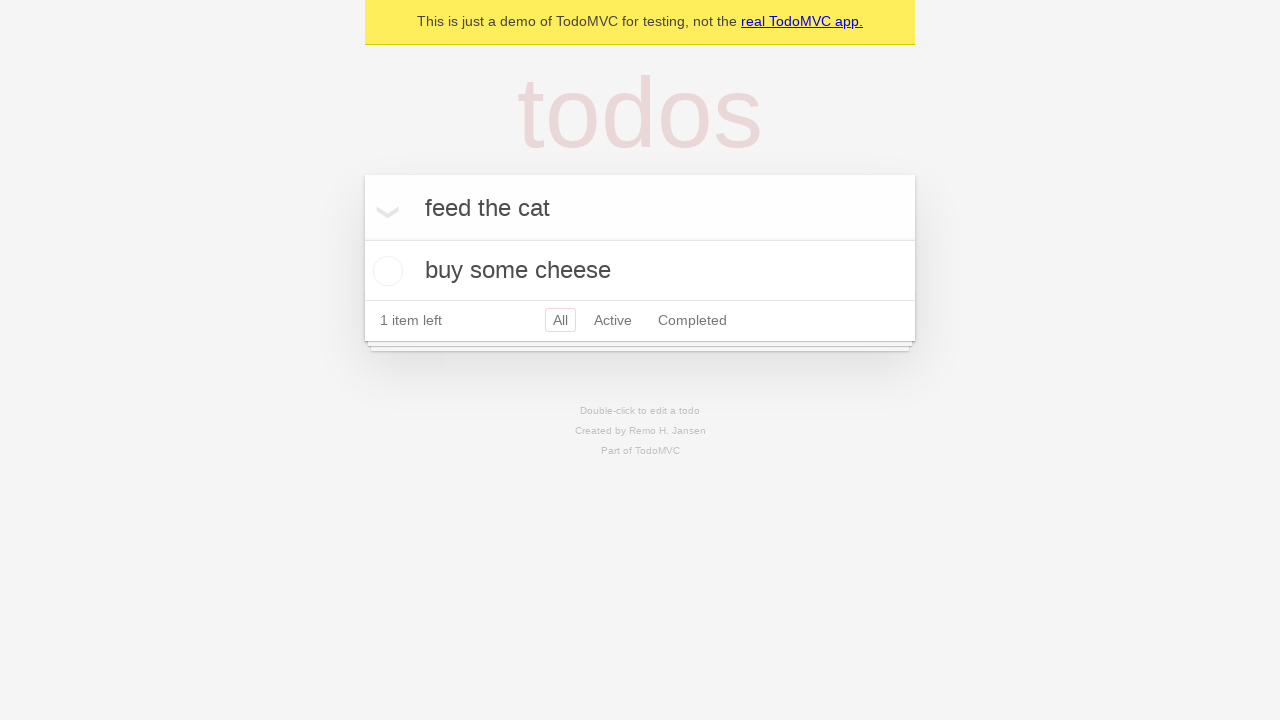

Pressed Enter to add second todo item on .new-todo
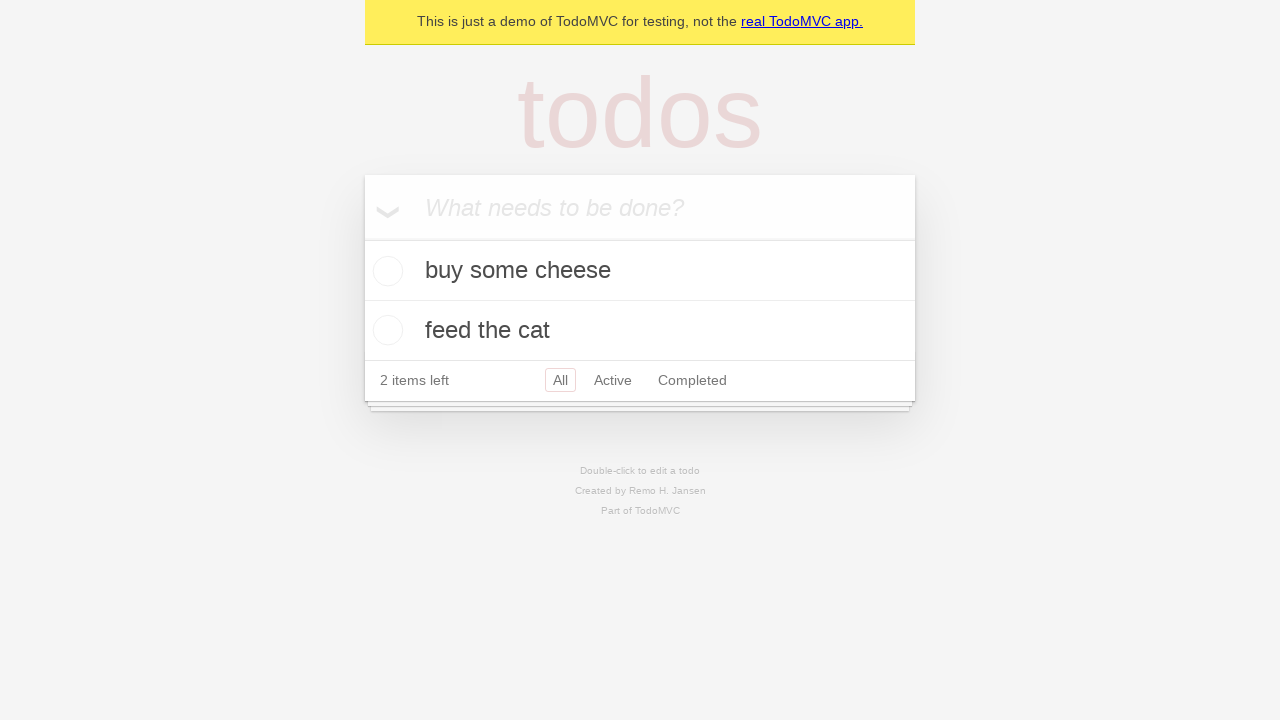

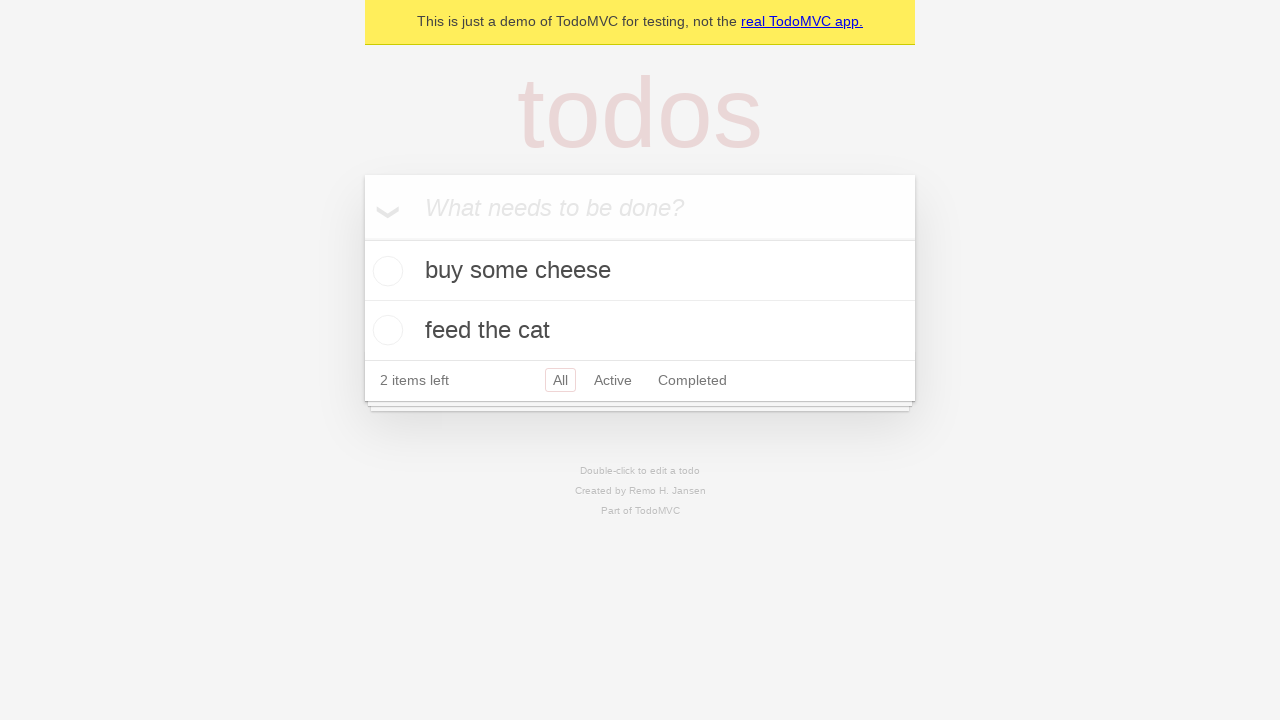